Tests that the login form displays an error message when submitting with invalid username but valid password

Starting URL: https://the-internet.herokuapp.com/login

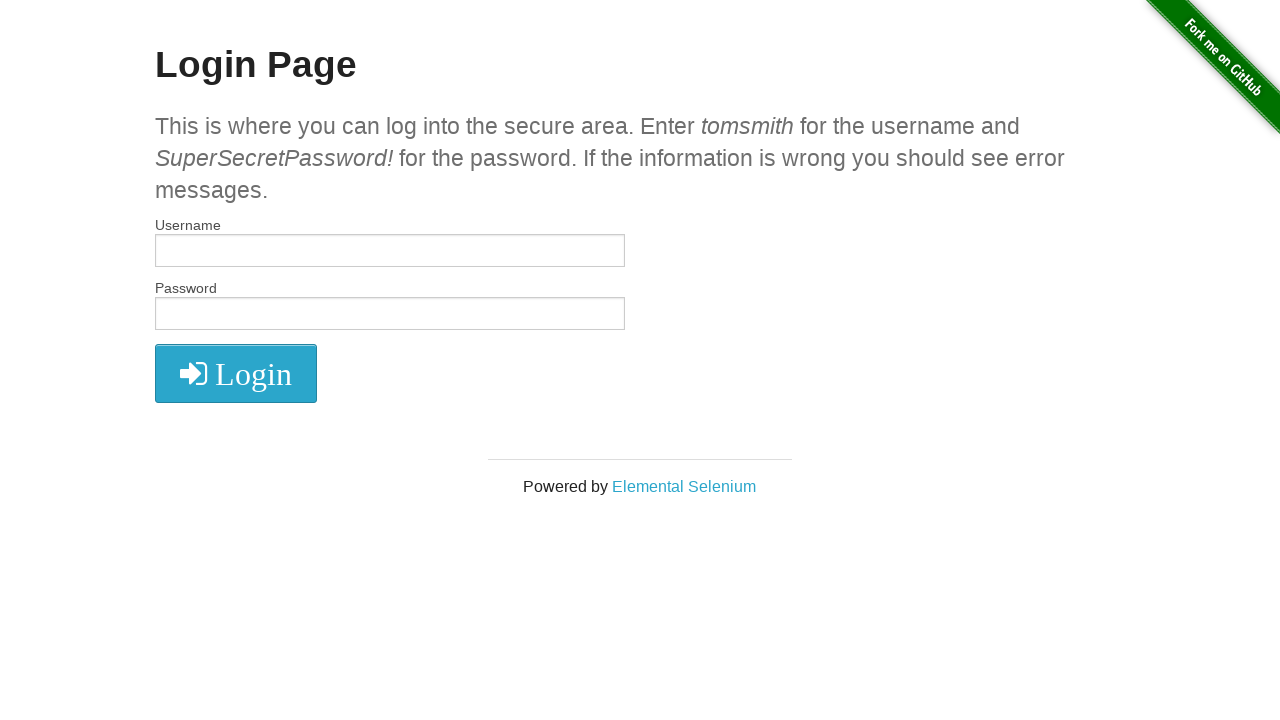

Login page title loaded and visible
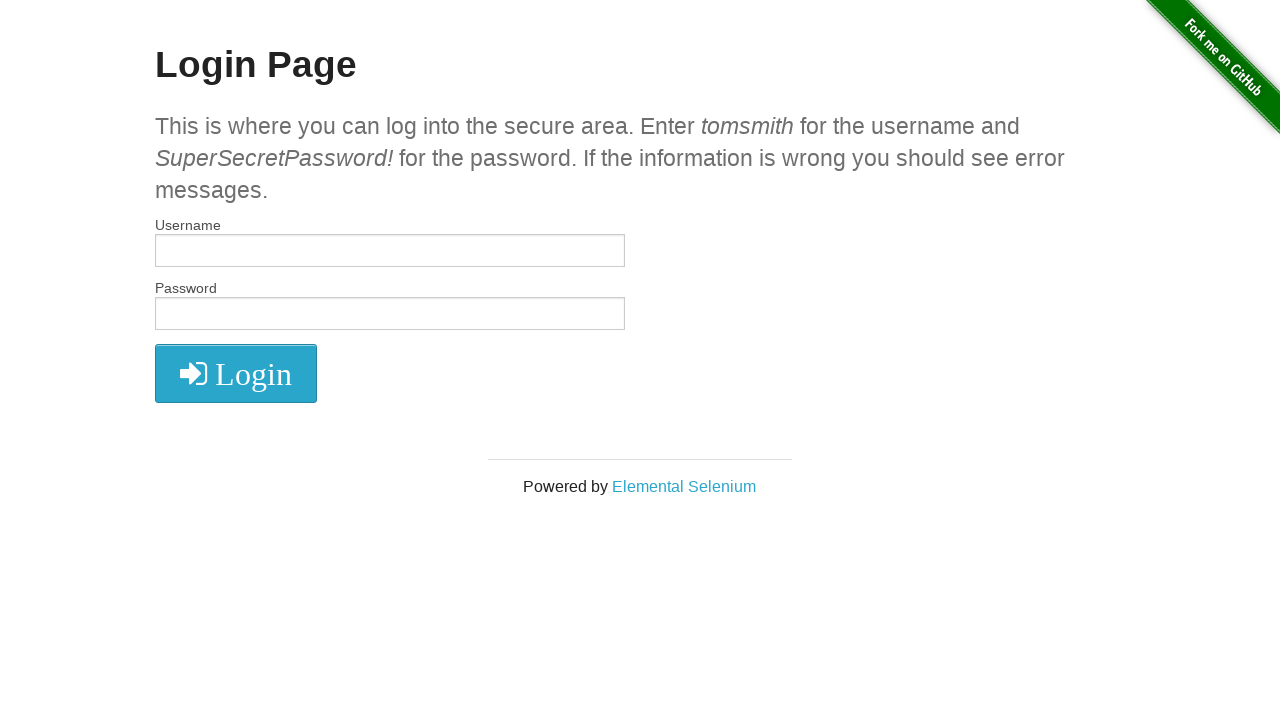

Filled username field with invalid username 'tom' on input[name='username']
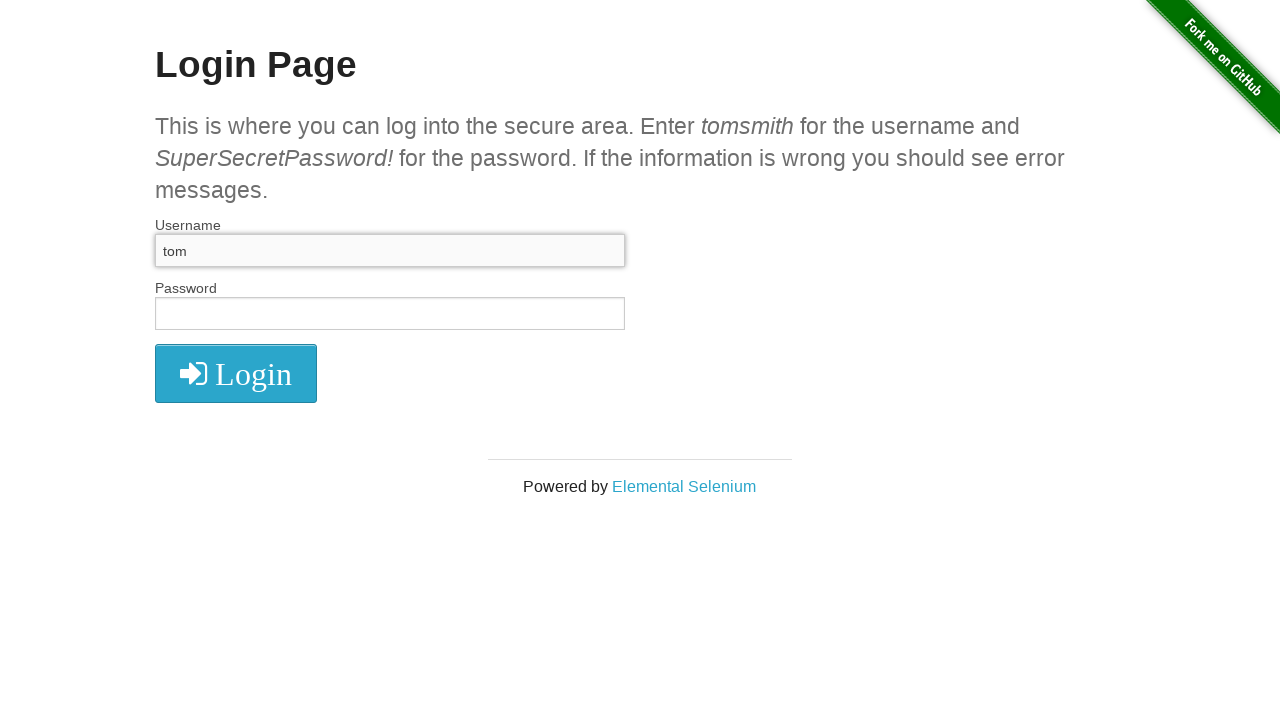

Filled password field with valid password on input[name='password']
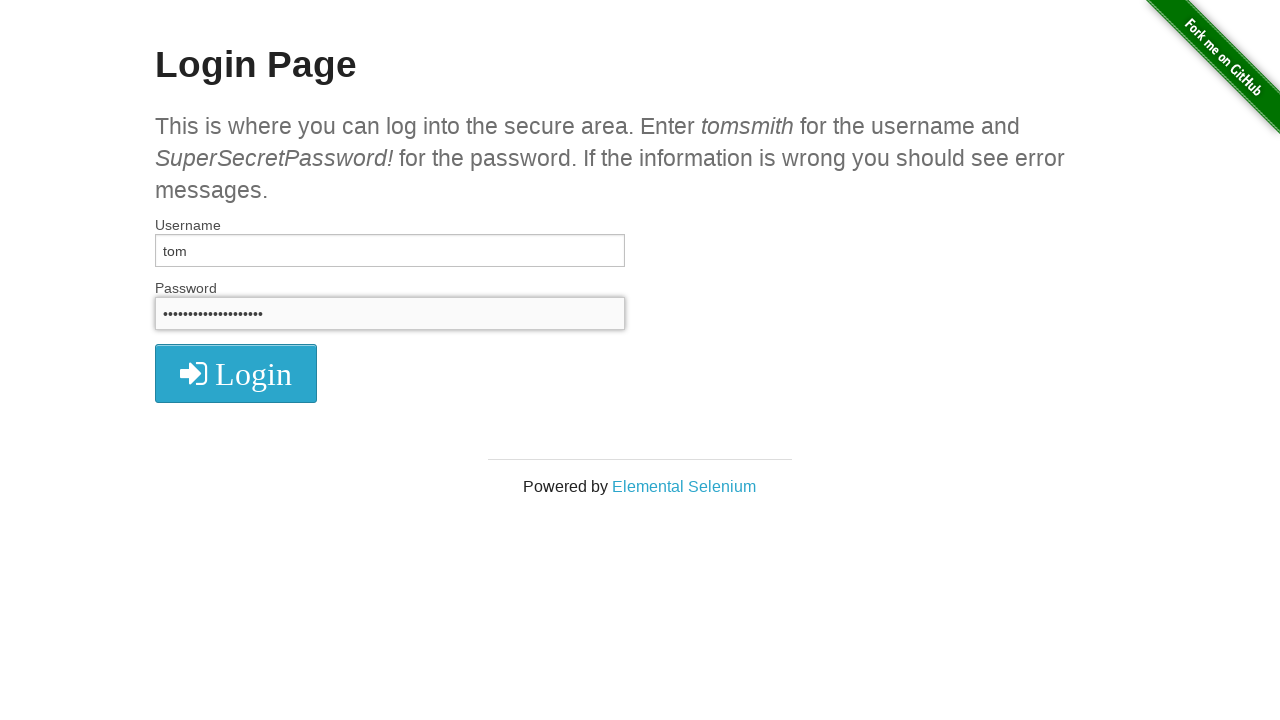

Clicked login button to submit form with invalid username at (236, 373) on button.radius
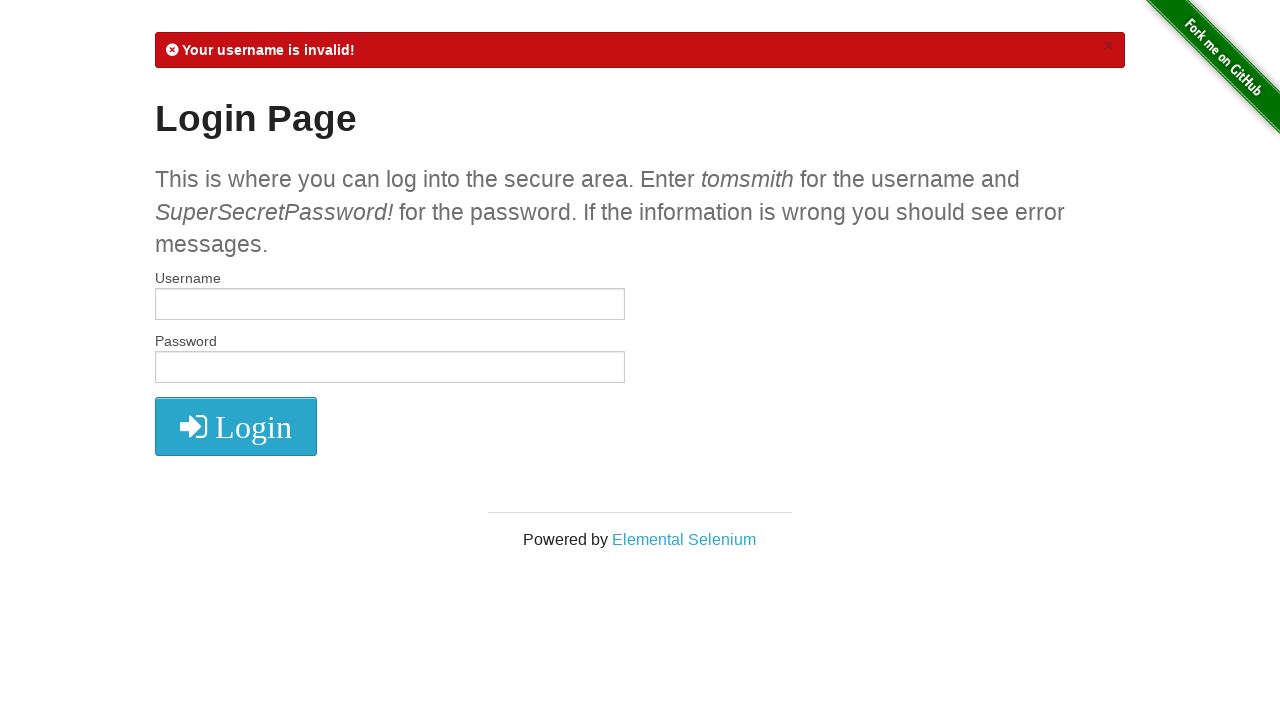

Error message displayed confirming invalid username rejection
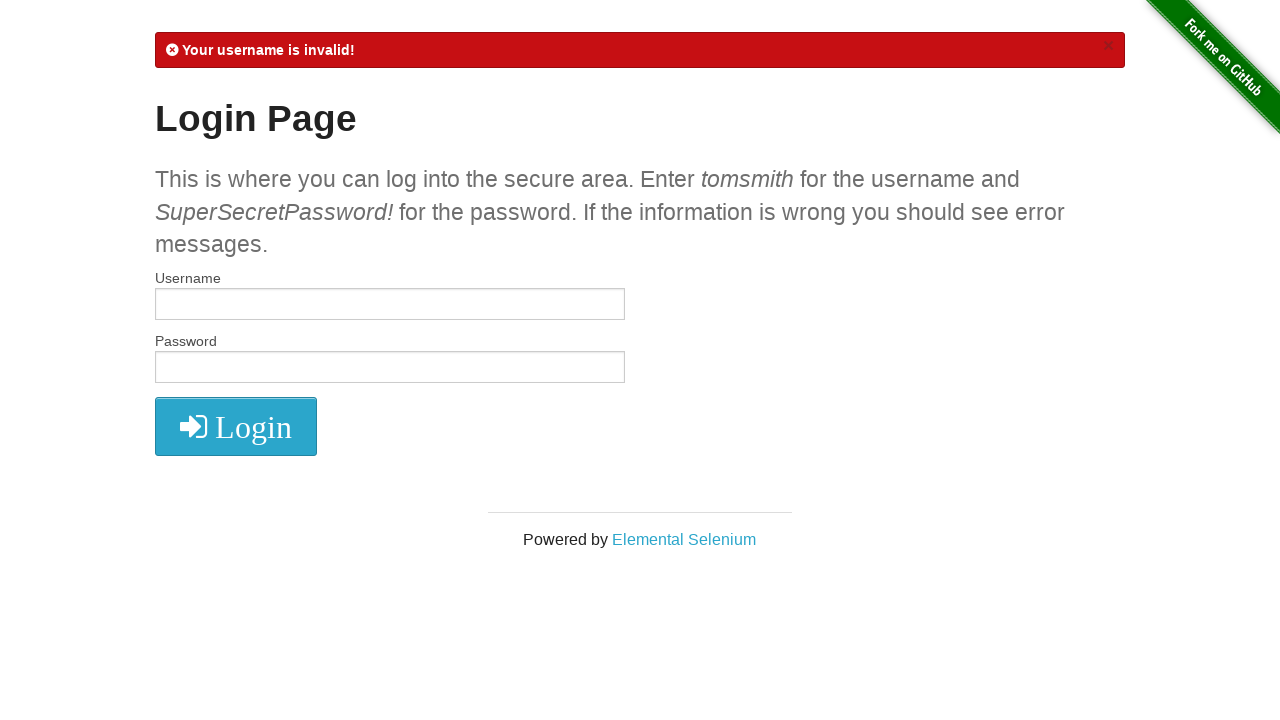

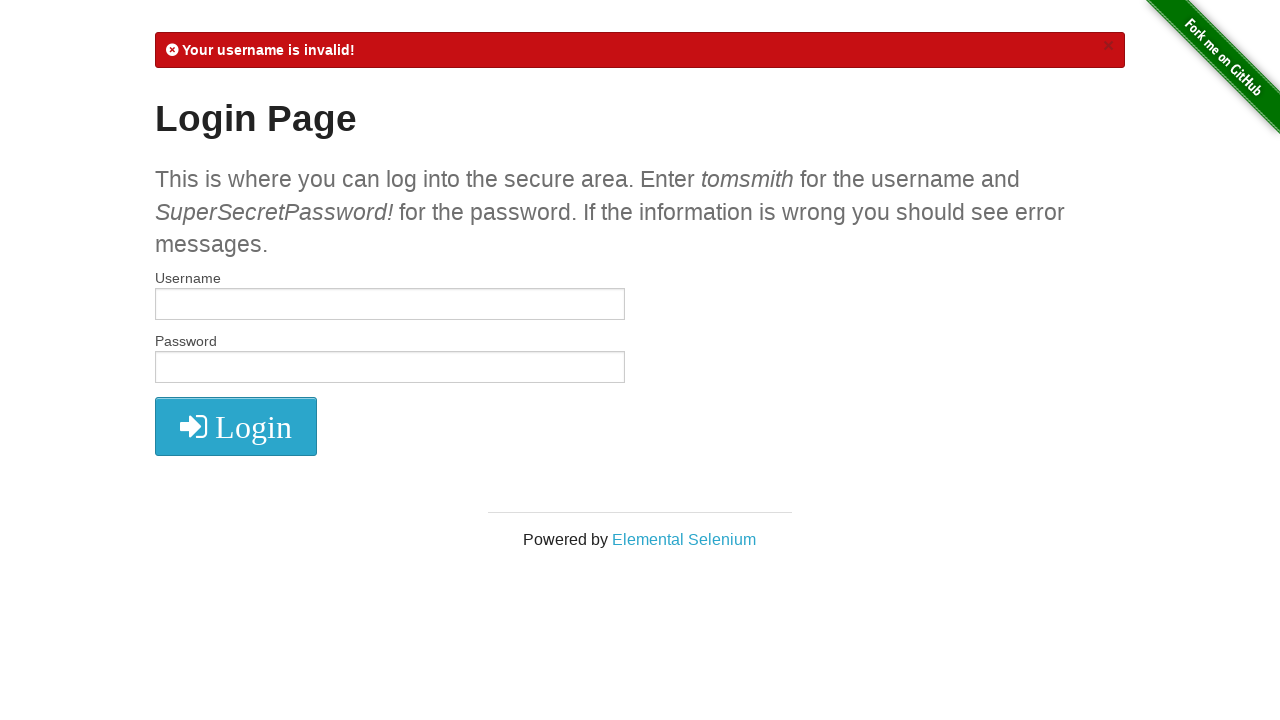